Navigates to SpiceJet website and verifies the current URL matches the expected URL through multiple assertion methods

Starting URL: https://www.spicejet.com/

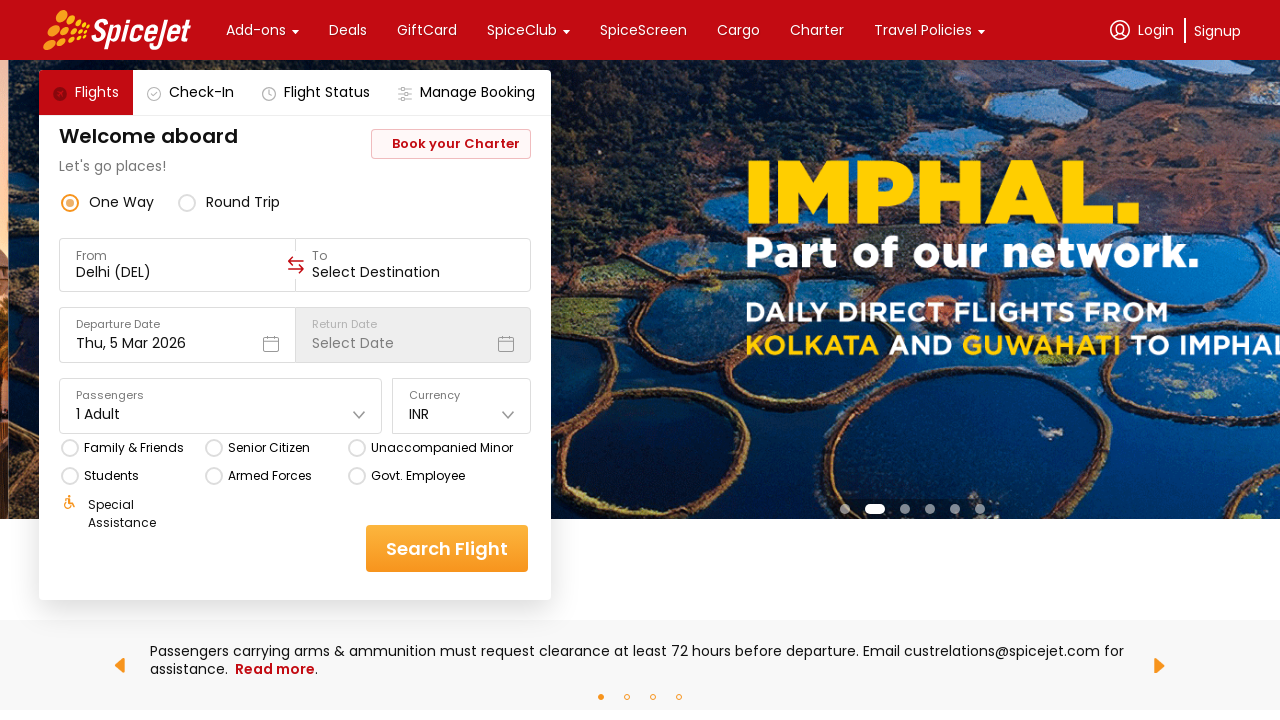

Retrieved current URL from page
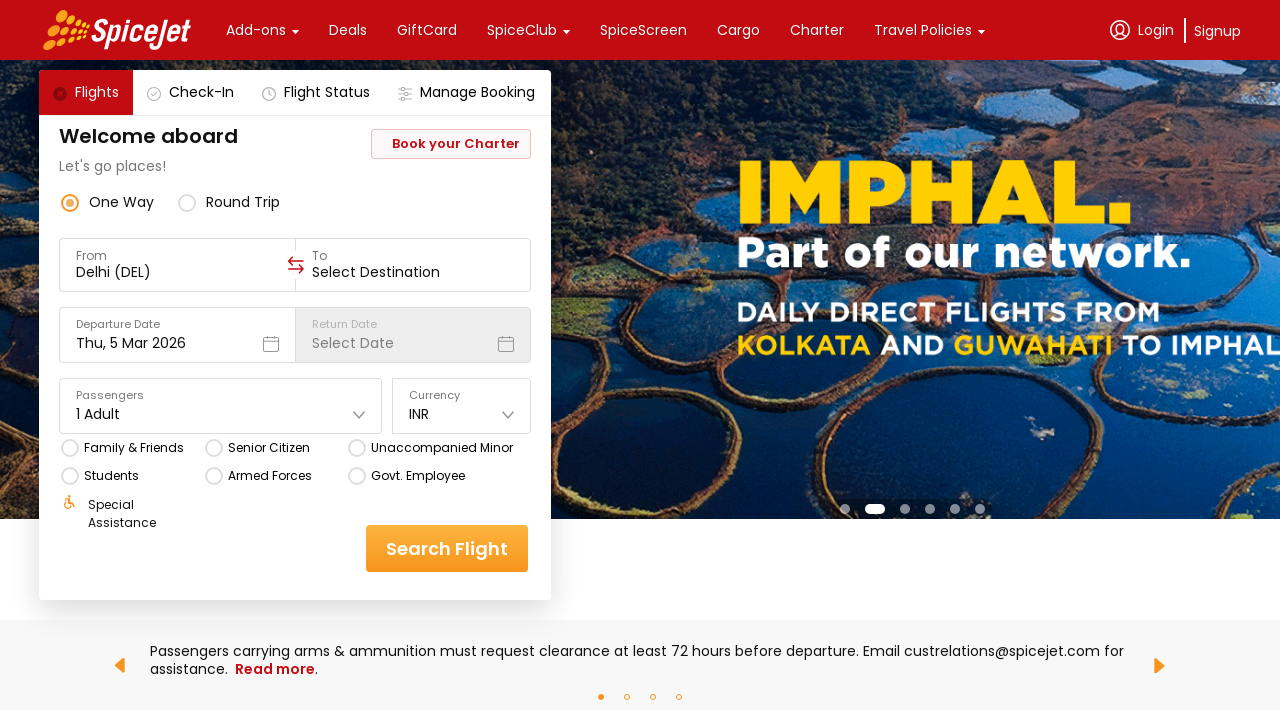

Set expected URL to https://www.spicejet.com/
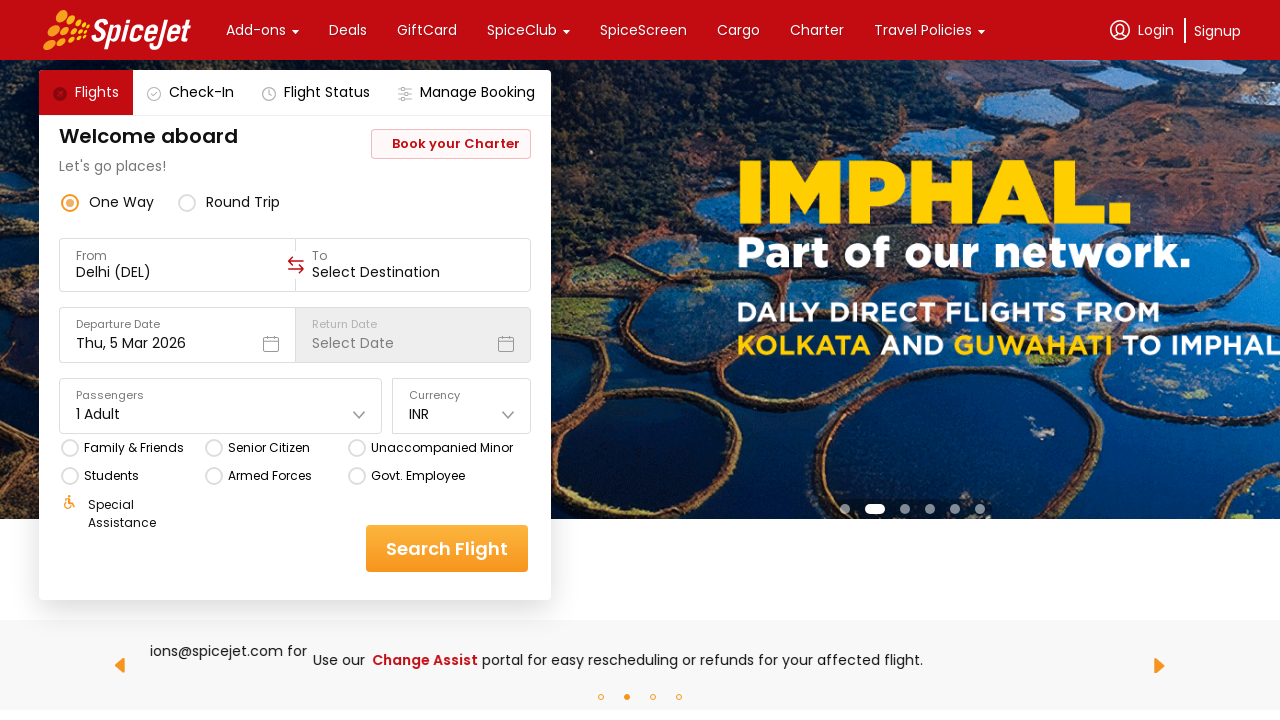

Assertion passed: actual URL matches expected URL
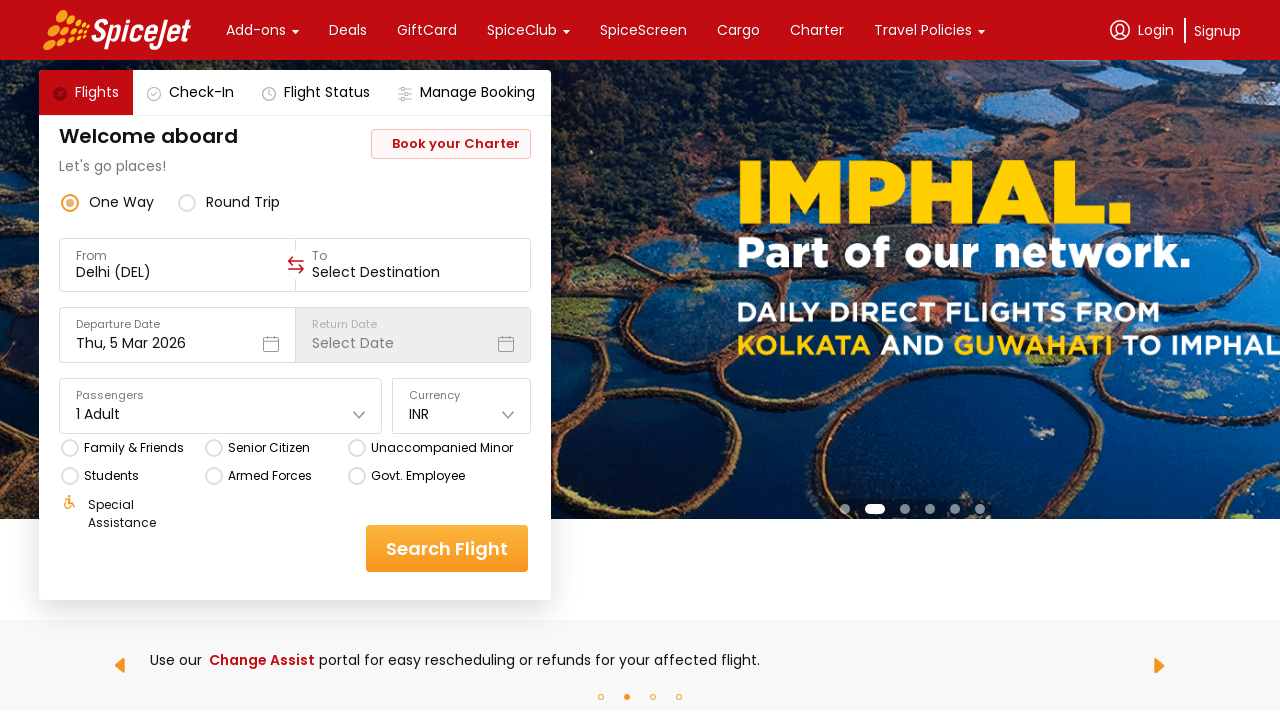

Printed 'Test Passed1'
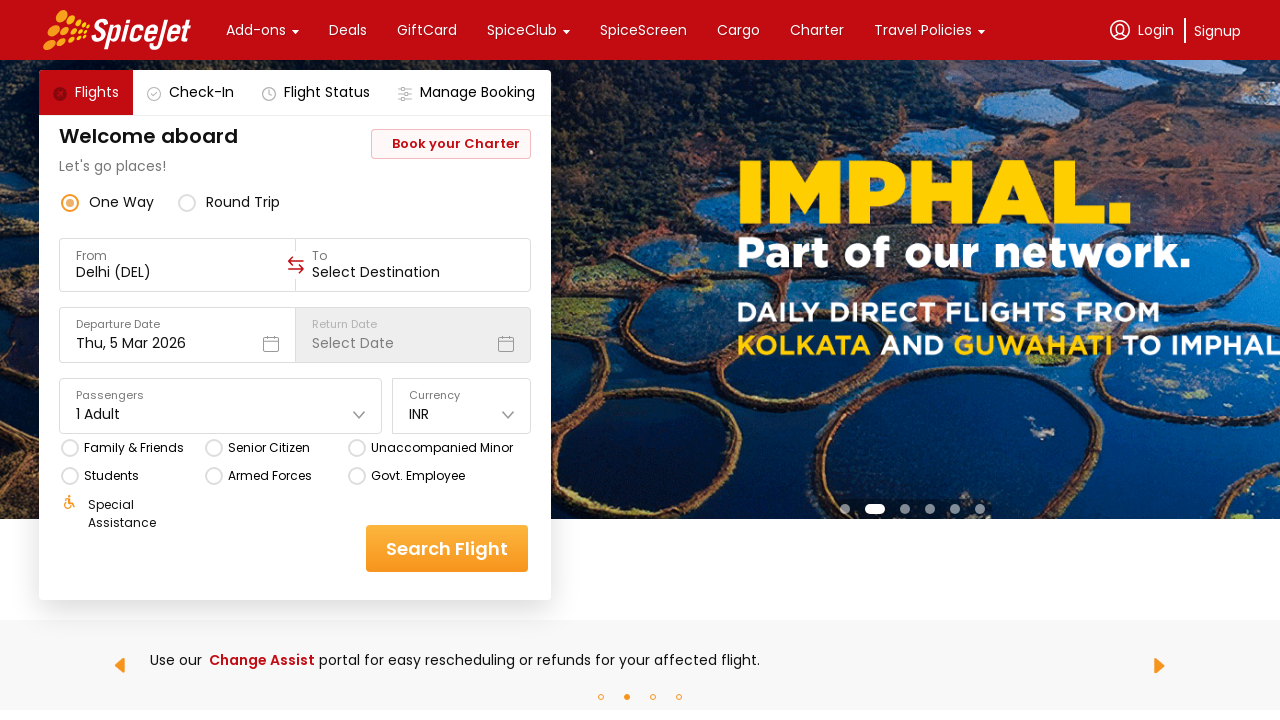

Assertion passed: expected URL matches actual URL (assertTrue)
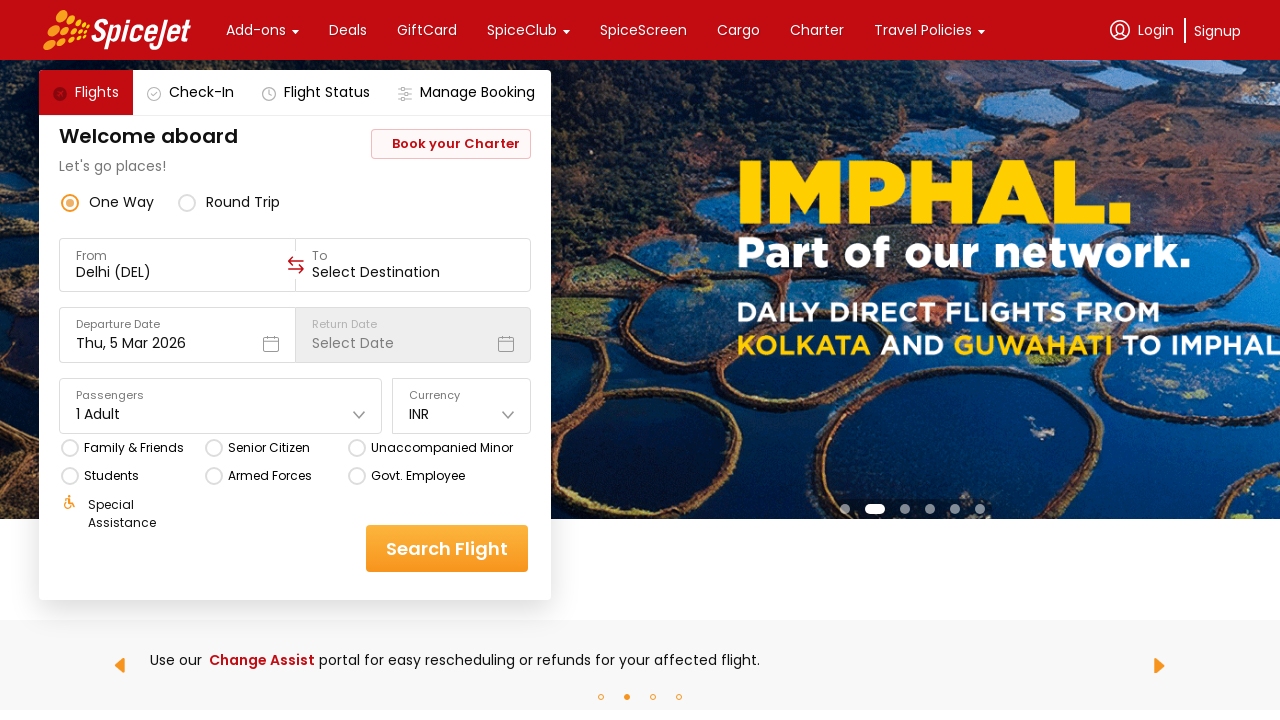

Printed 'Test Passed2'
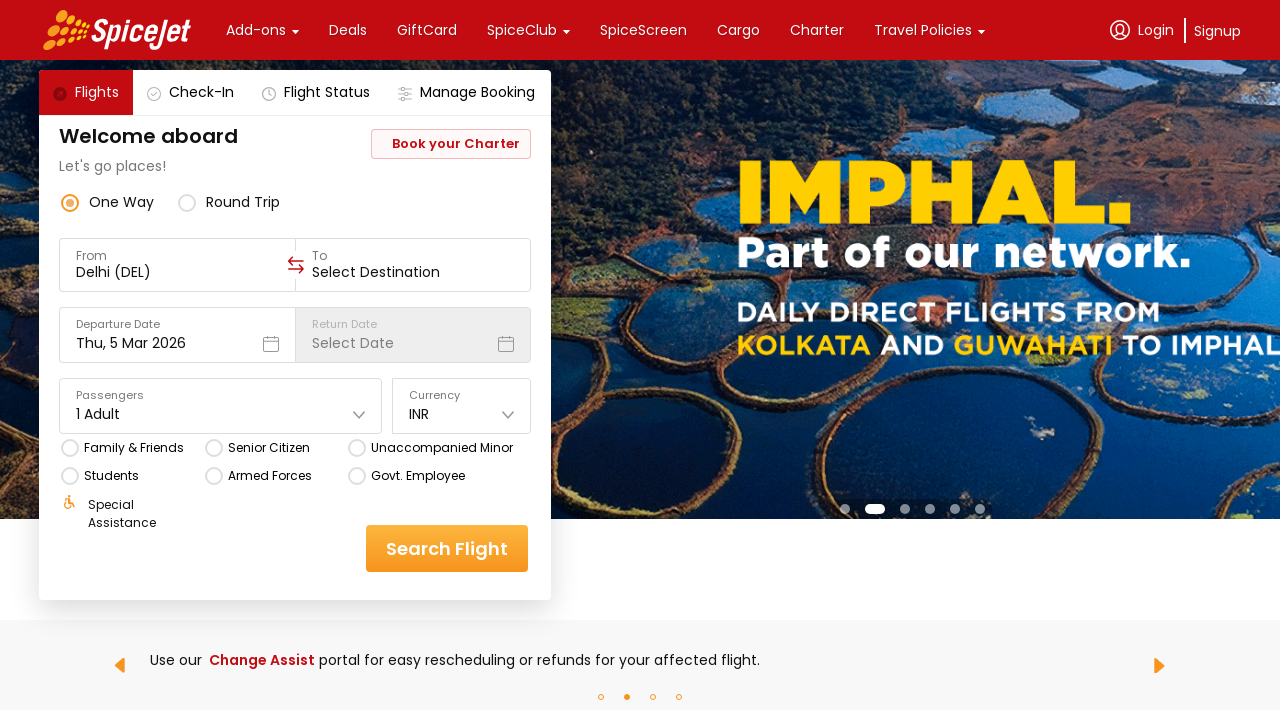

Assertion failed: assertFalse condition was true (as expected)
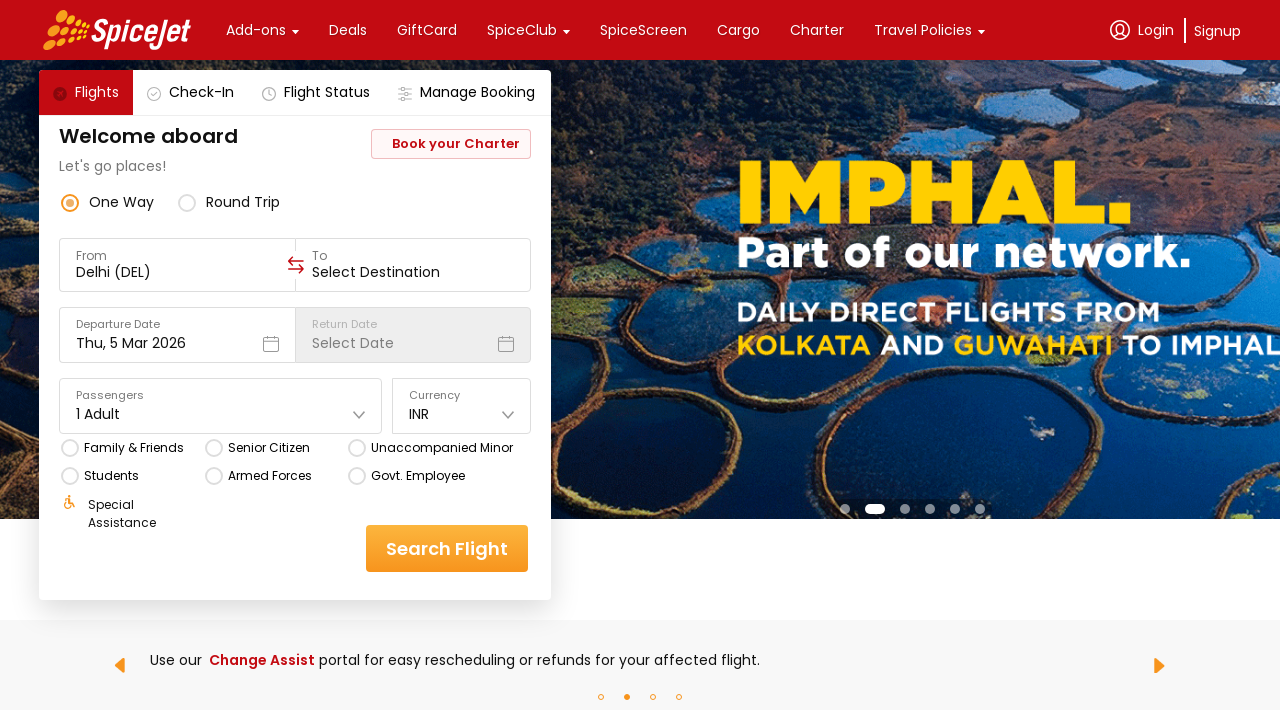

Printed 'Test Failed3 (as expected - assertFalse with true condition)'
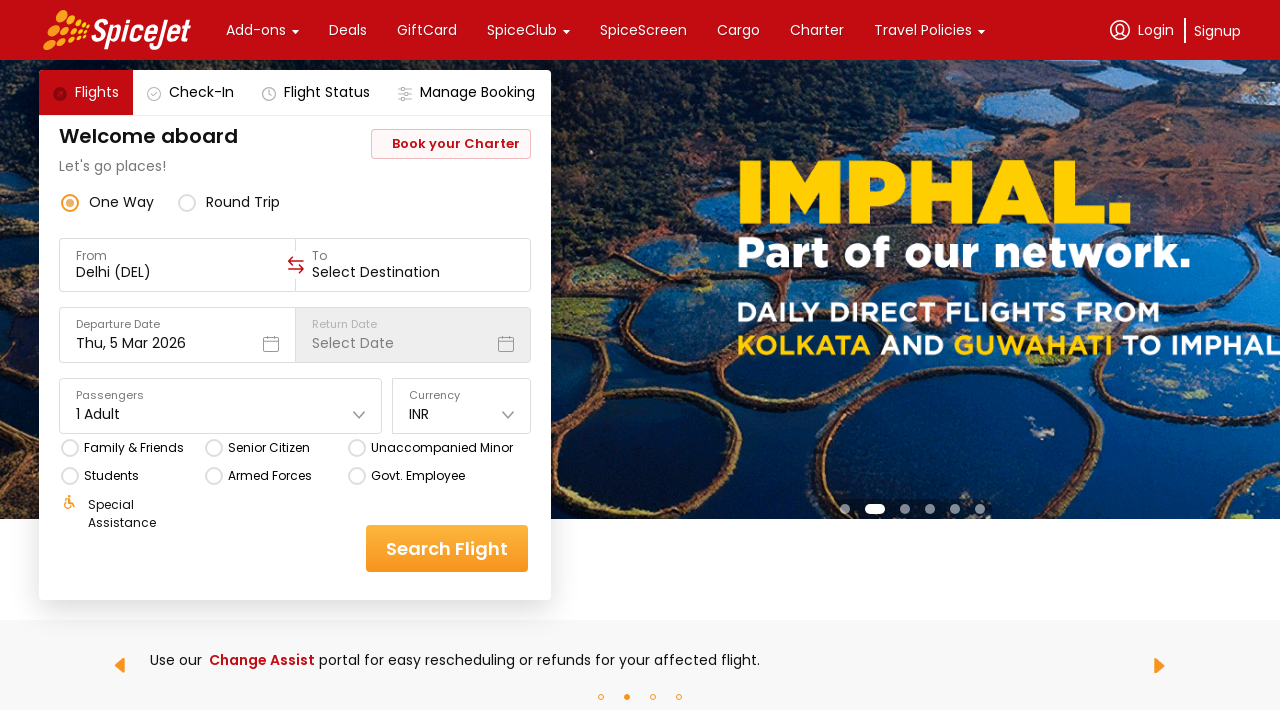

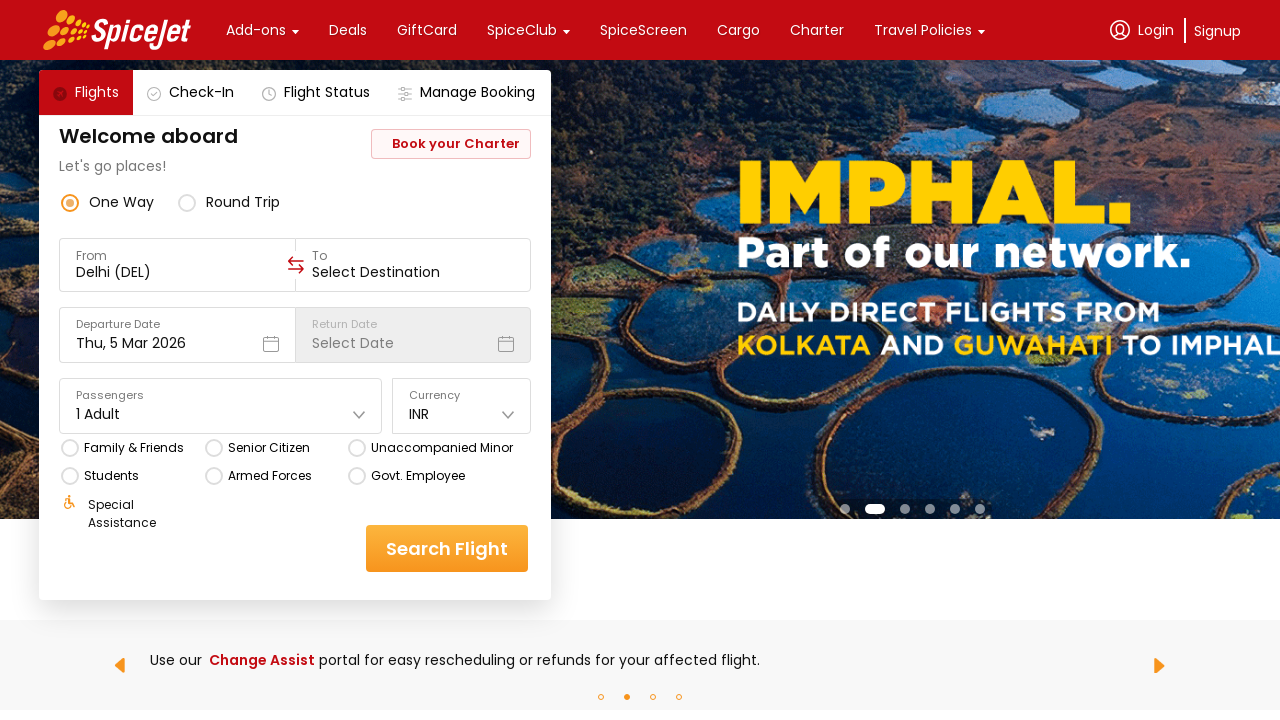